Tests date picker functionality by selecting a specific date (March 18, 2028) through year, month, and day navigation in a React calendar component

Starting URL: https://rahulshettyacademy.com/seleniumPractise/#/offers

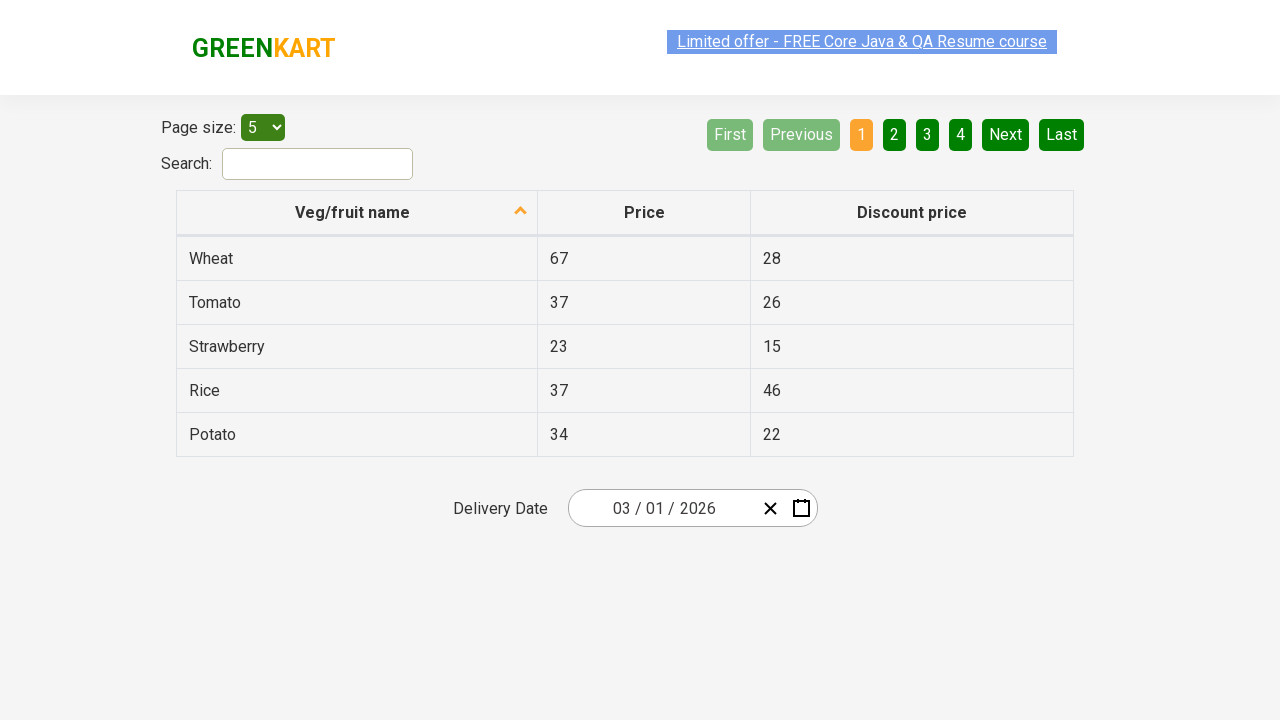

Clicked date picker wrapper to open calendar at (692, 508) on div.react-date-picker__wrapper
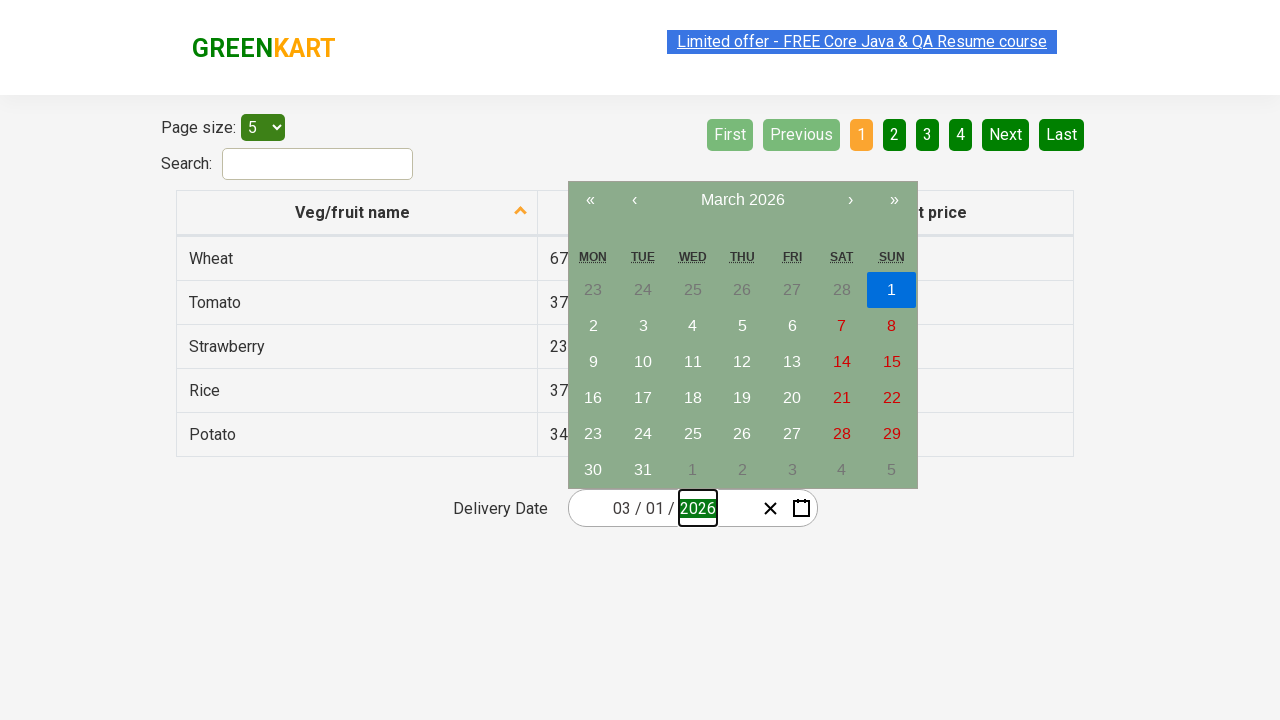

Clicked first button to navigate towards year selection at (742, 200) on button span >> nth=0
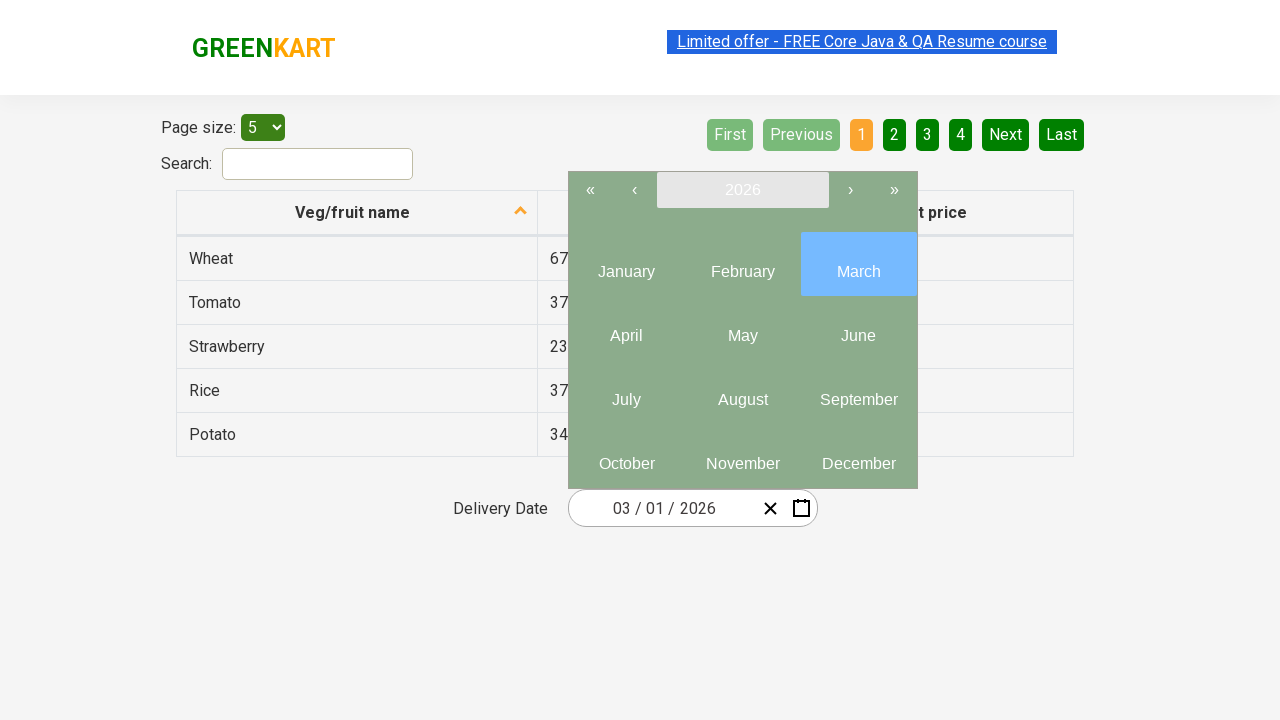

Clicked button again to reach year selection view at (742, 190) on button span >> nth=0
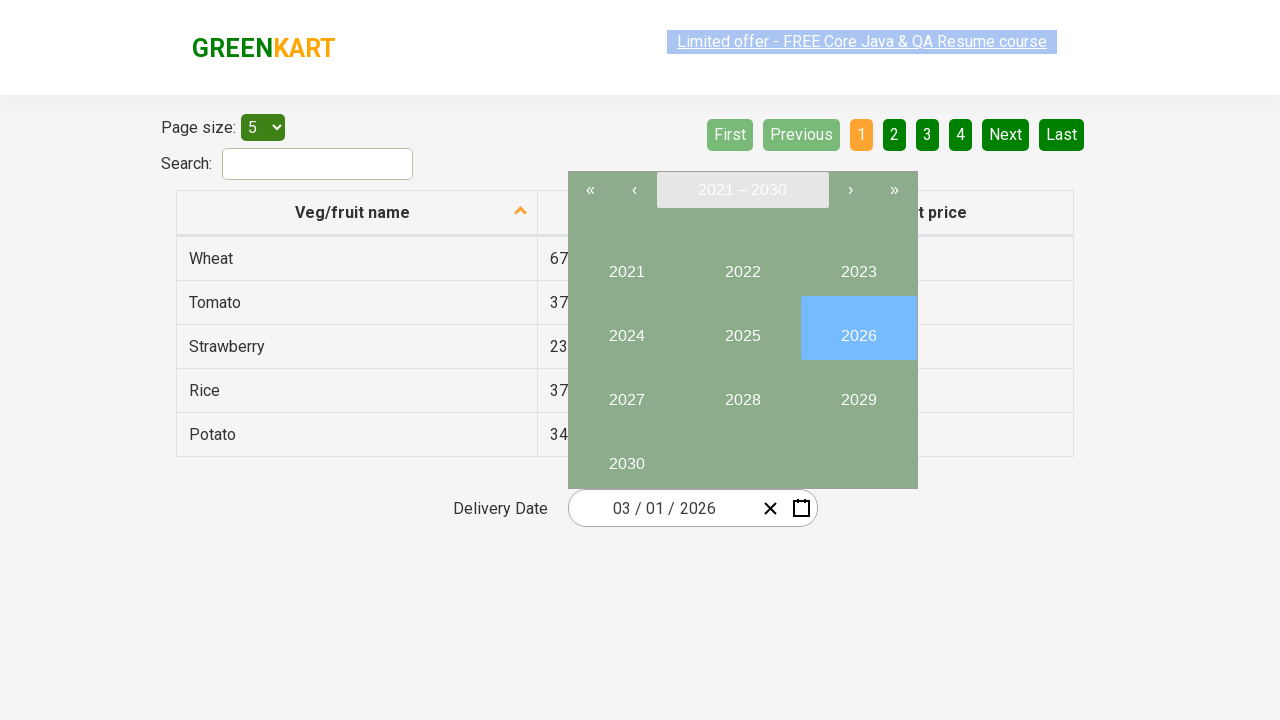

Selected year 2028 from year picker at (742, 392) on .react-calendar__tile >> nth=7
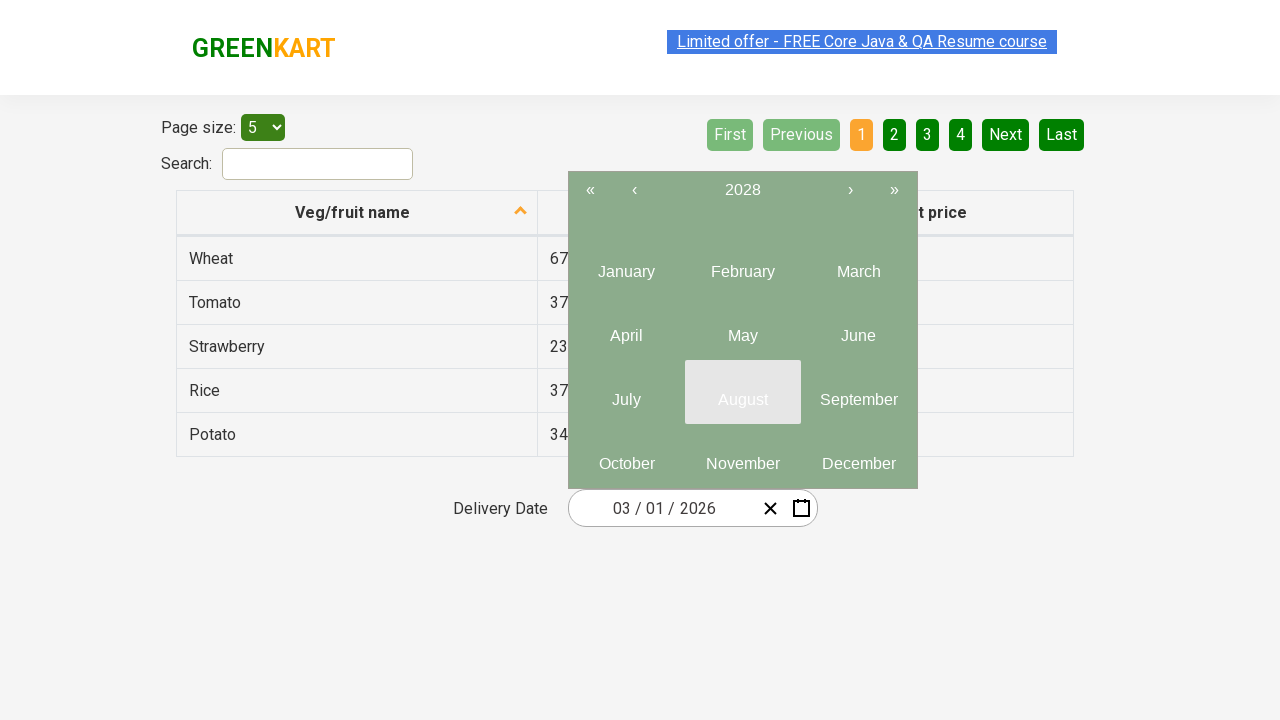

Selected month 3 (March) from month picker at (858, 264) on .react-calendar__year-view__months button >> nth=2
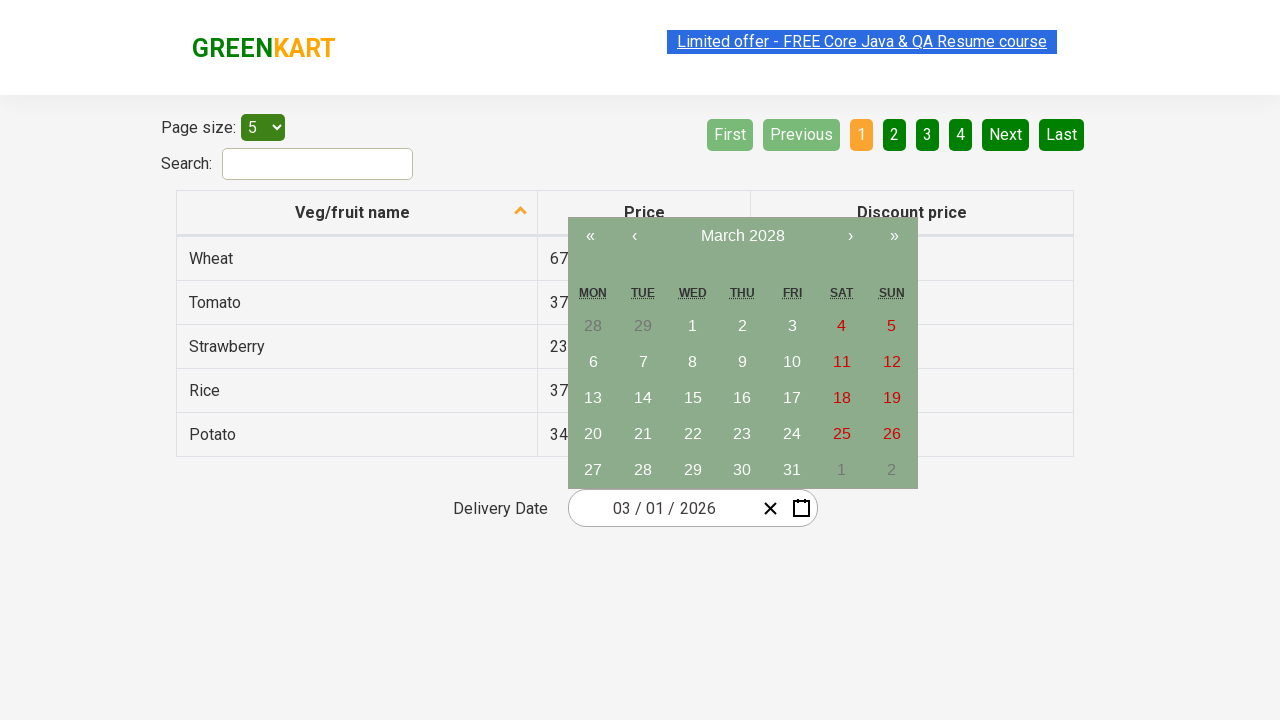

Selected day 18 to complete date selection of March 18, 2028 at (842, 398) on div.react-calendar__month-view__days button >> nth=19
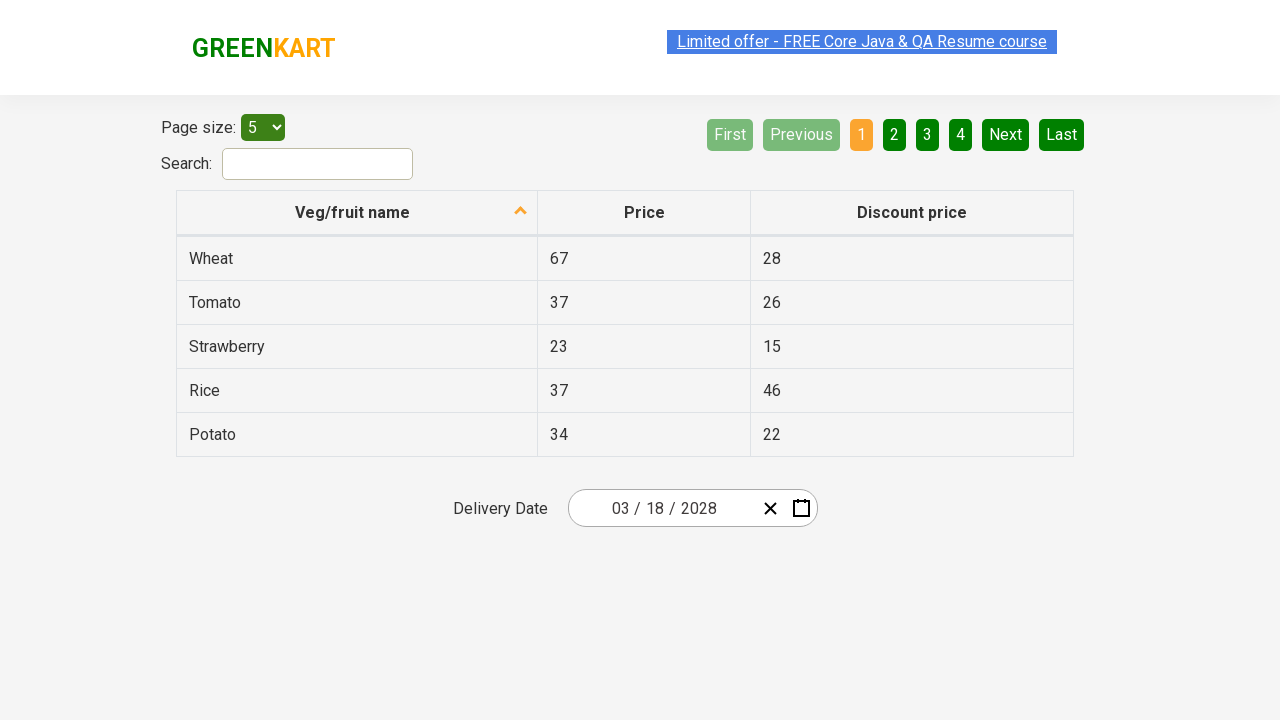

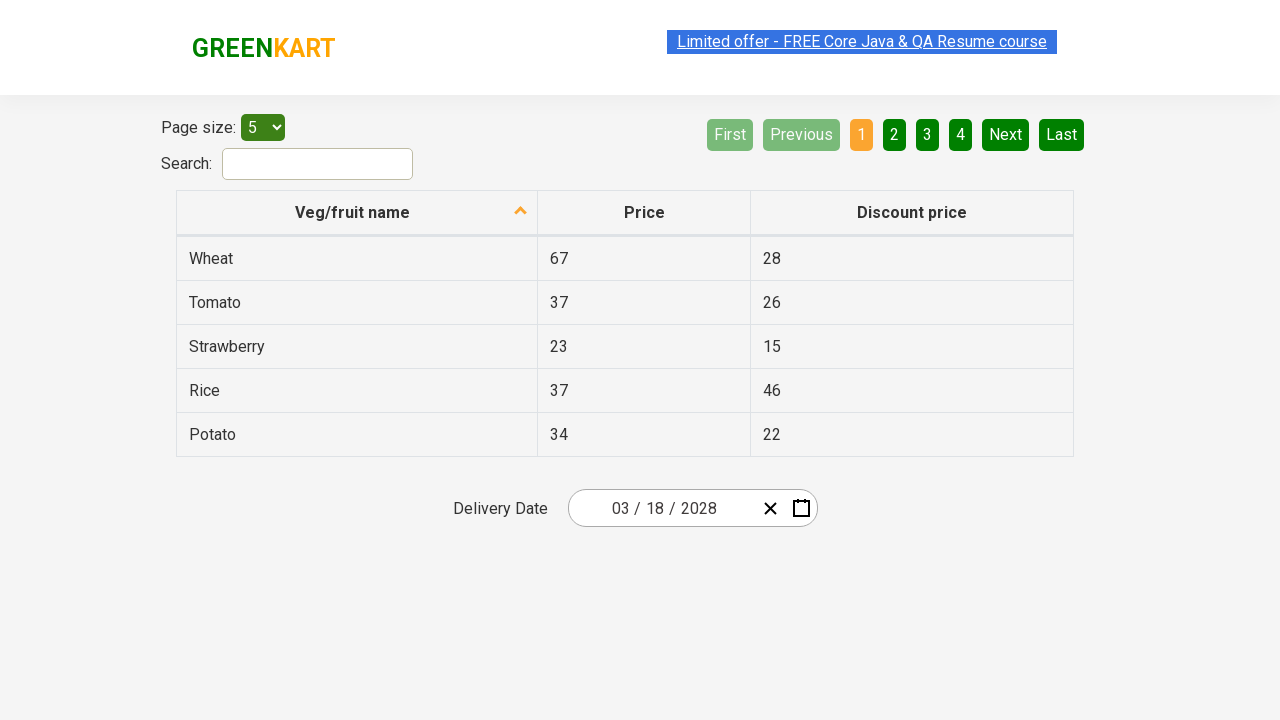